Navigates to YuppTV homepage and verifies that all links are present and accessible on the page

Starting URL: https://www.yupptv.com/

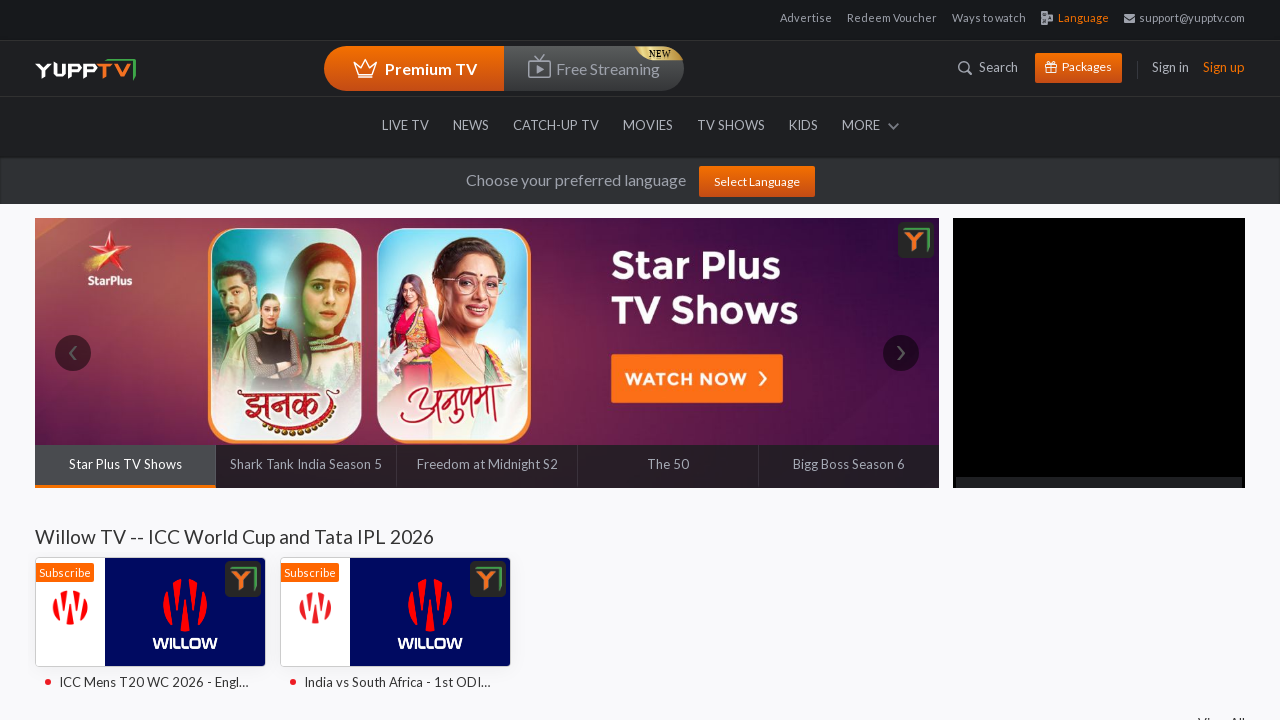

Waited for page to reach networkidle state
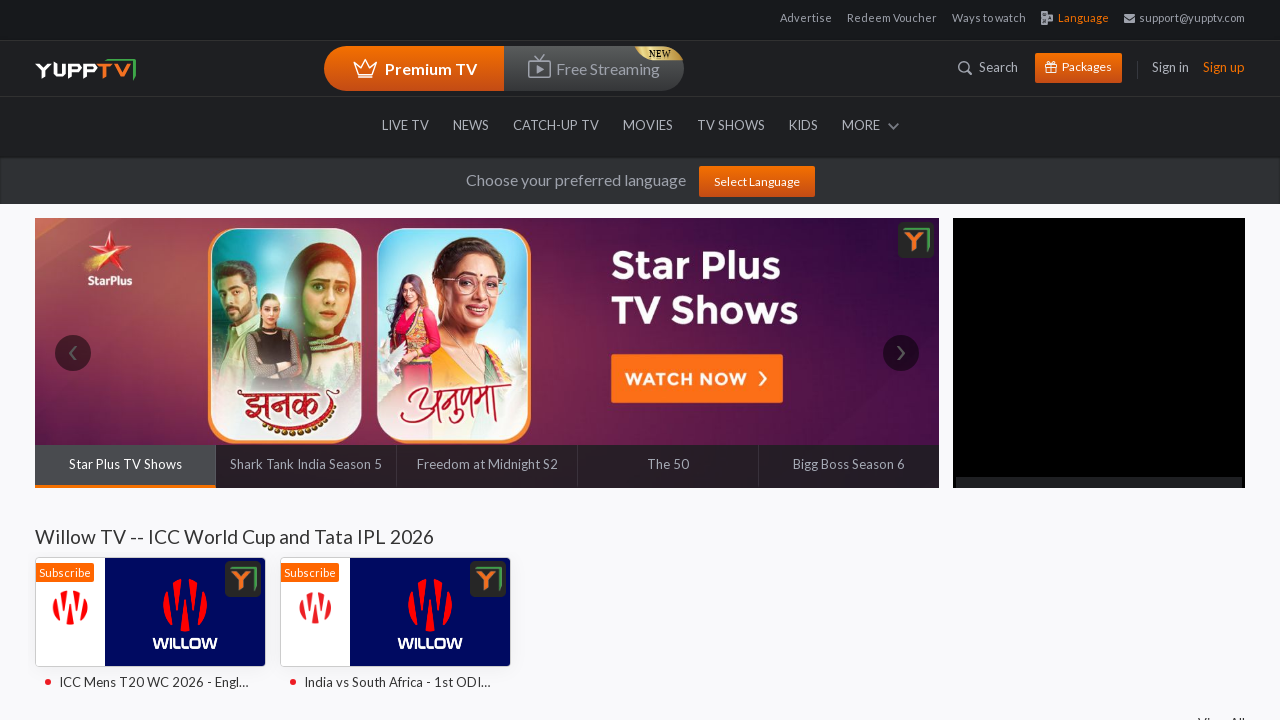

Retrieved all links from the page
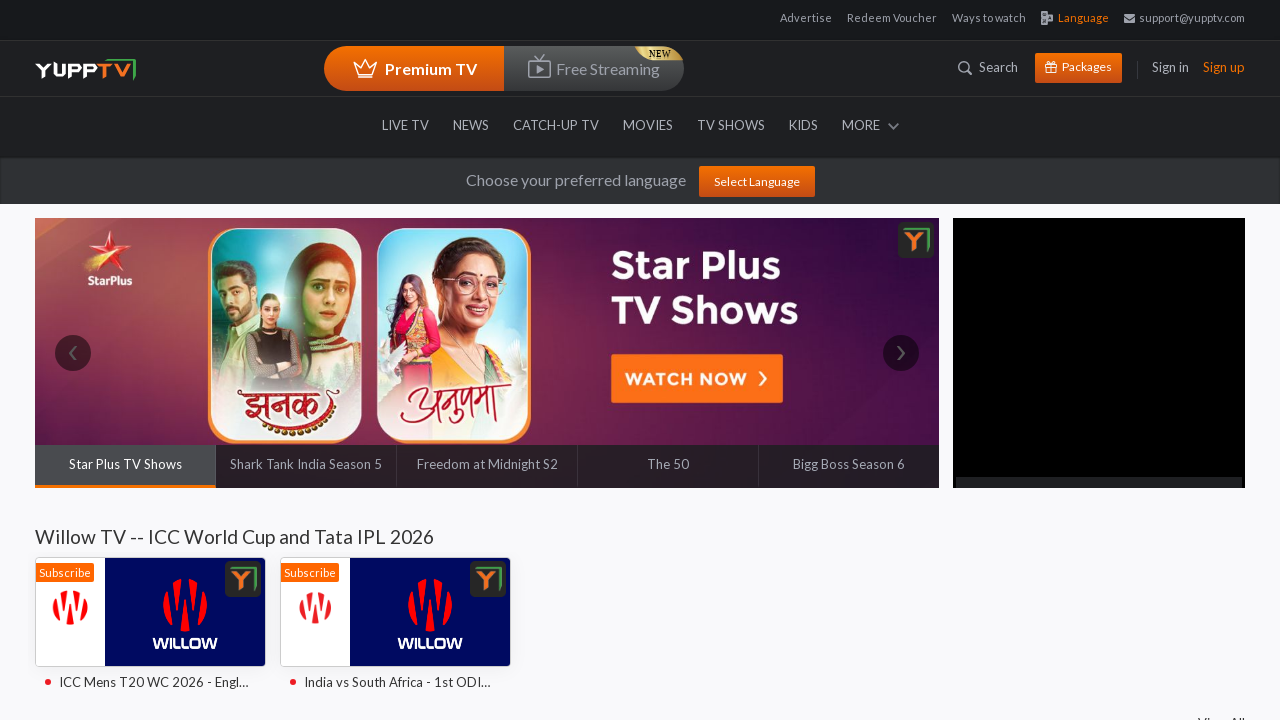

Verified that links are present on the page - found 200 total links
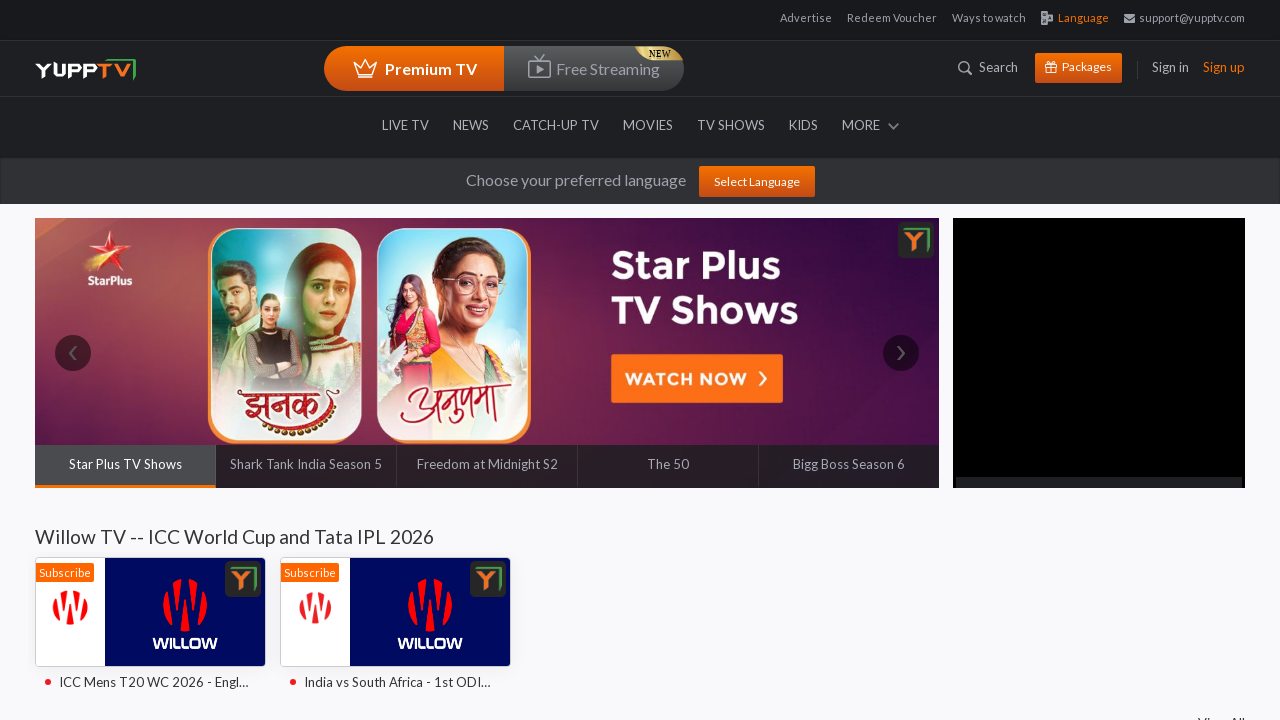

Extracted text content from link: 'Sign in'
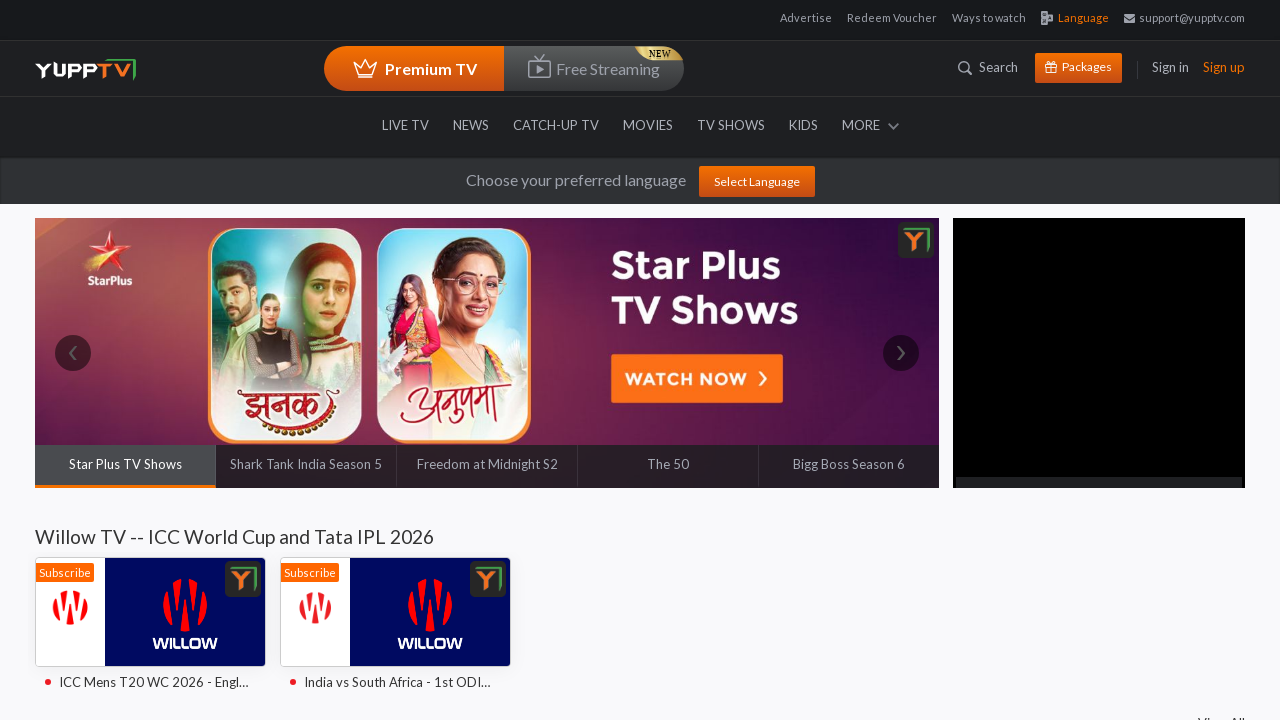

Extracted text content from link: 'Sign up'
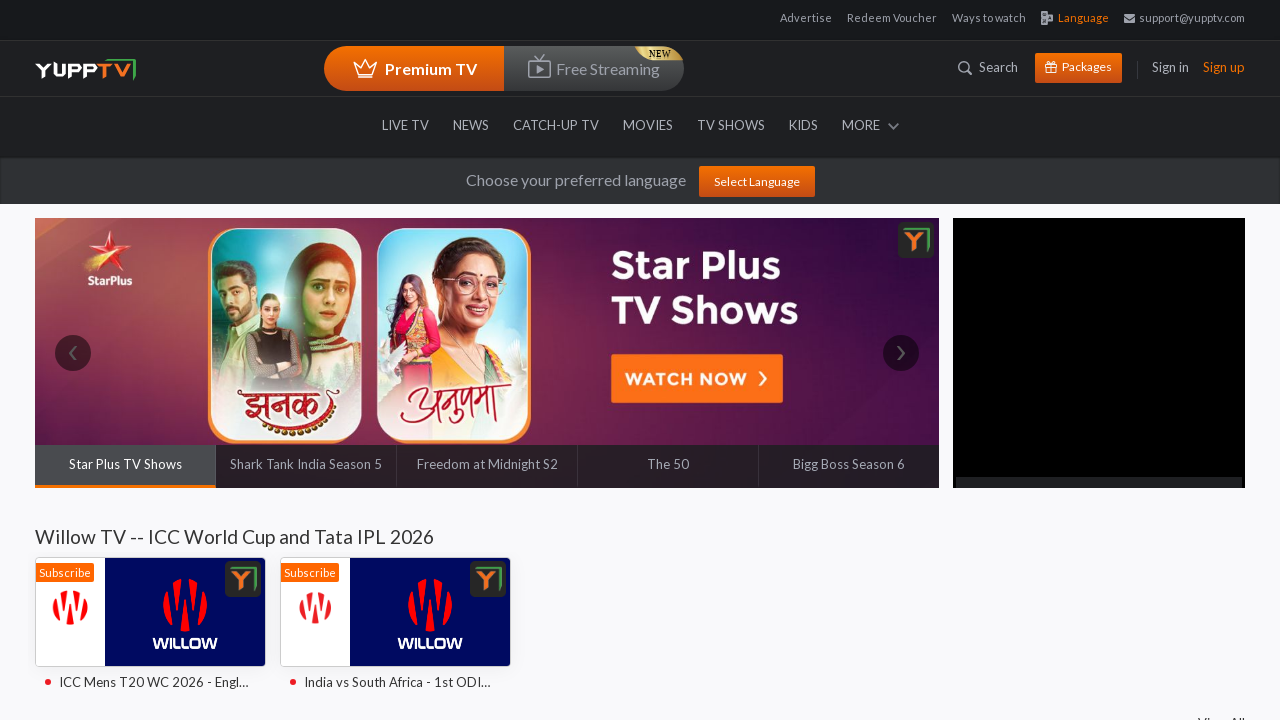

Extracted text content from link: 'Packages'
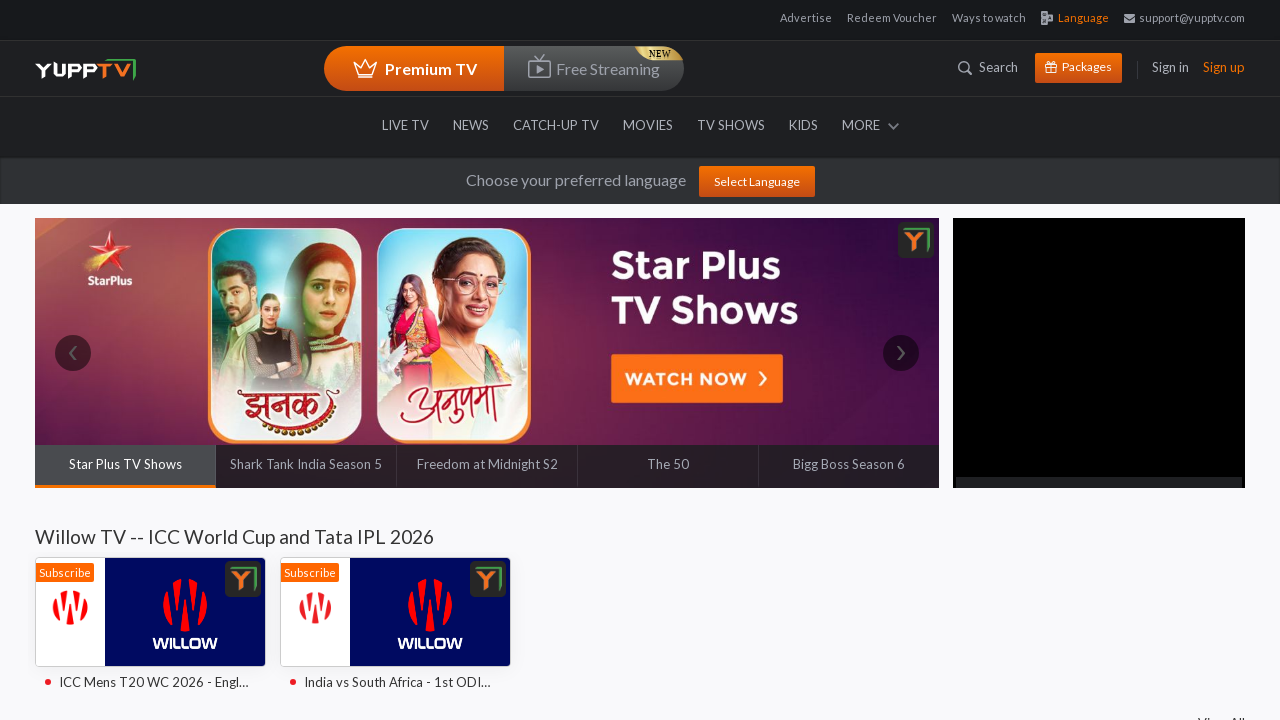

Extracted text content from link: 'Advertise'
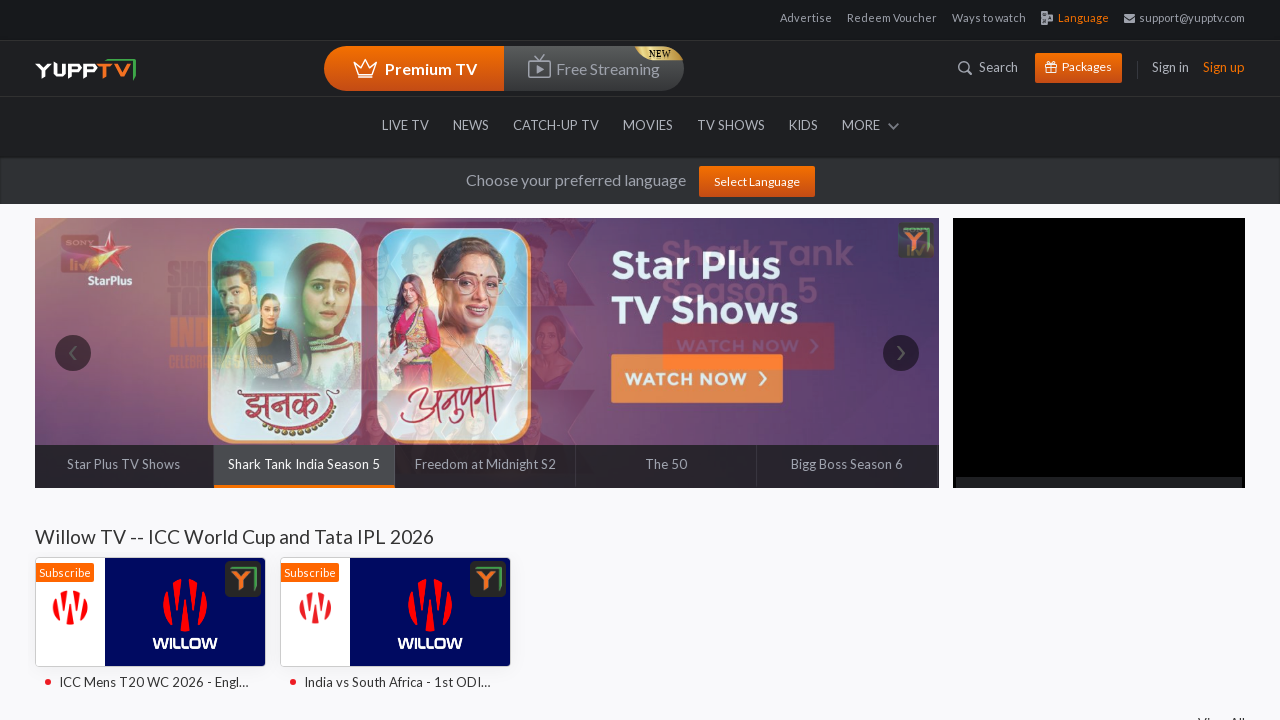

Extracted text content from link: 'Redeem Voucher'
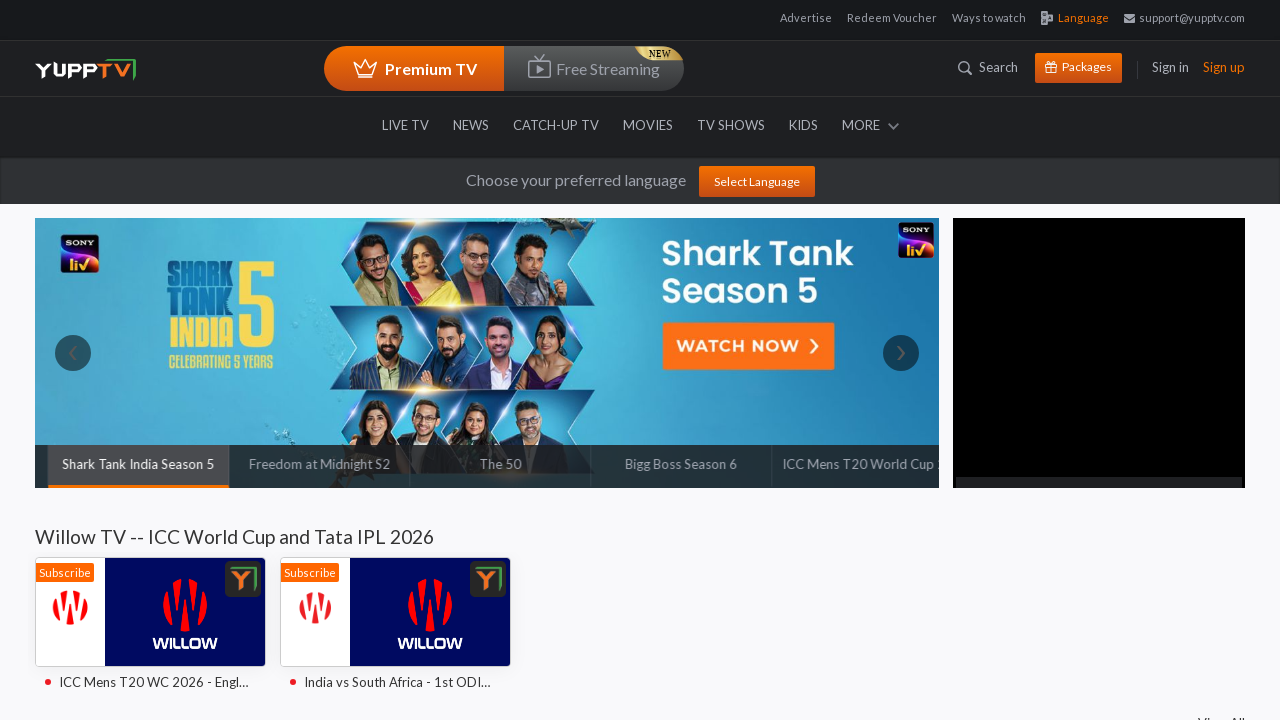

Extracted text content from link: 'Ways To Watch'
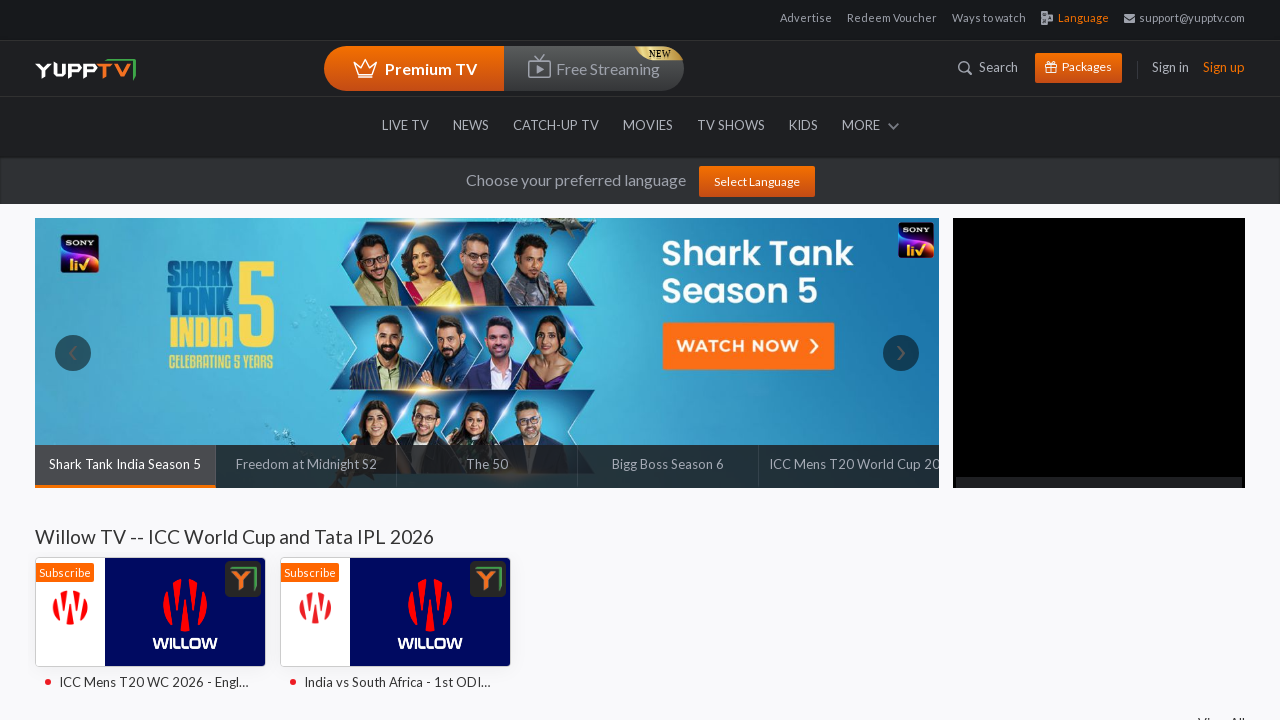

Extracted text content from link: 'Why Us'
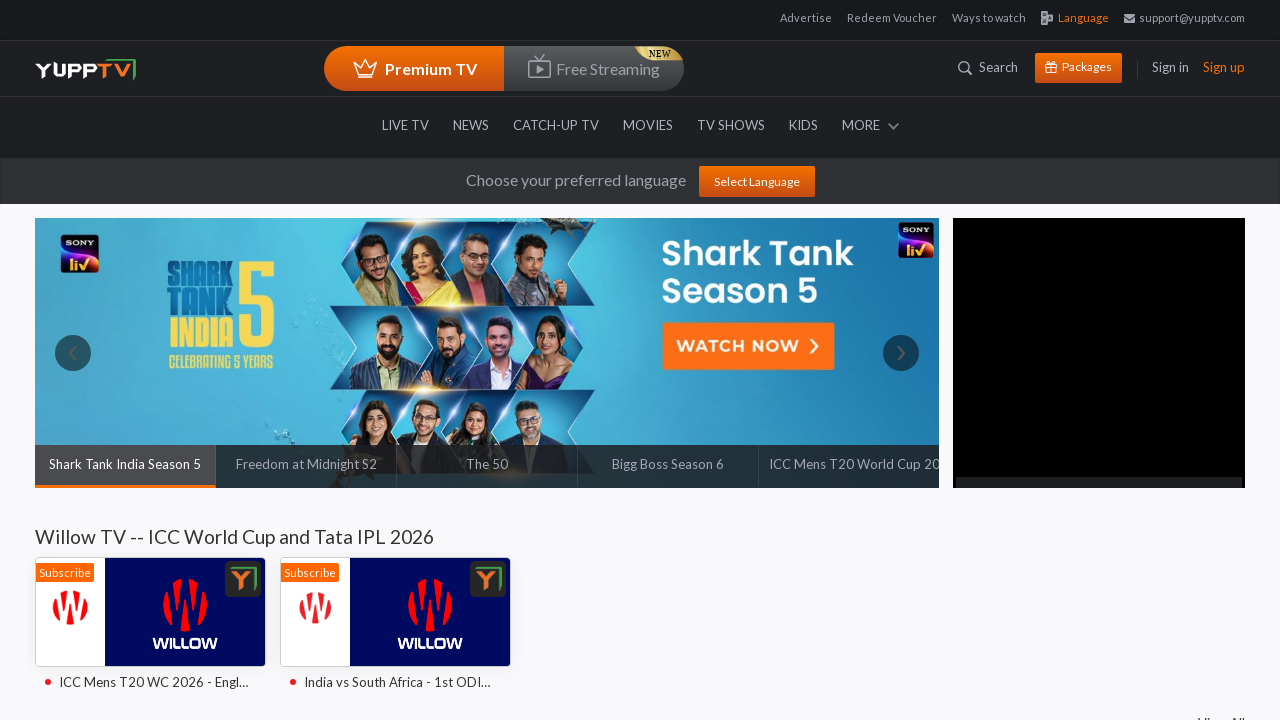

Extracted text content from link: 'support@yupptv.com'
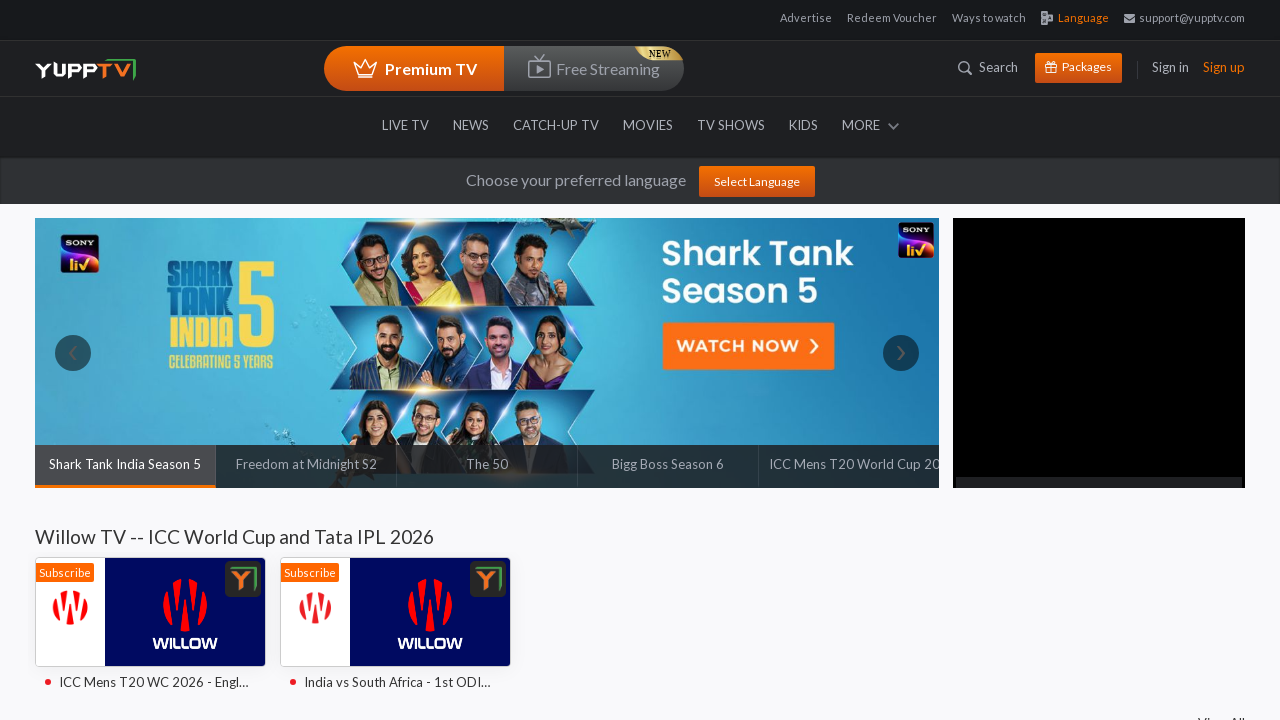

Extracted text content from link: 'Language'
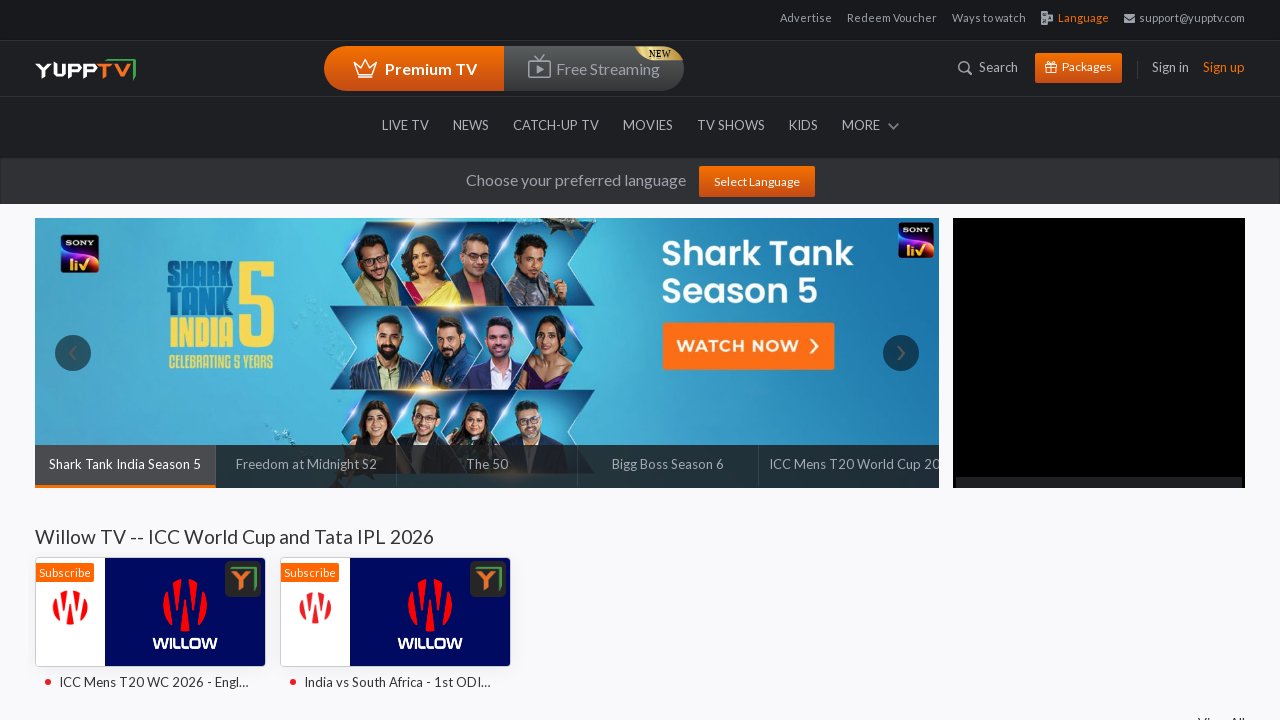

Extracted text content from link: ''
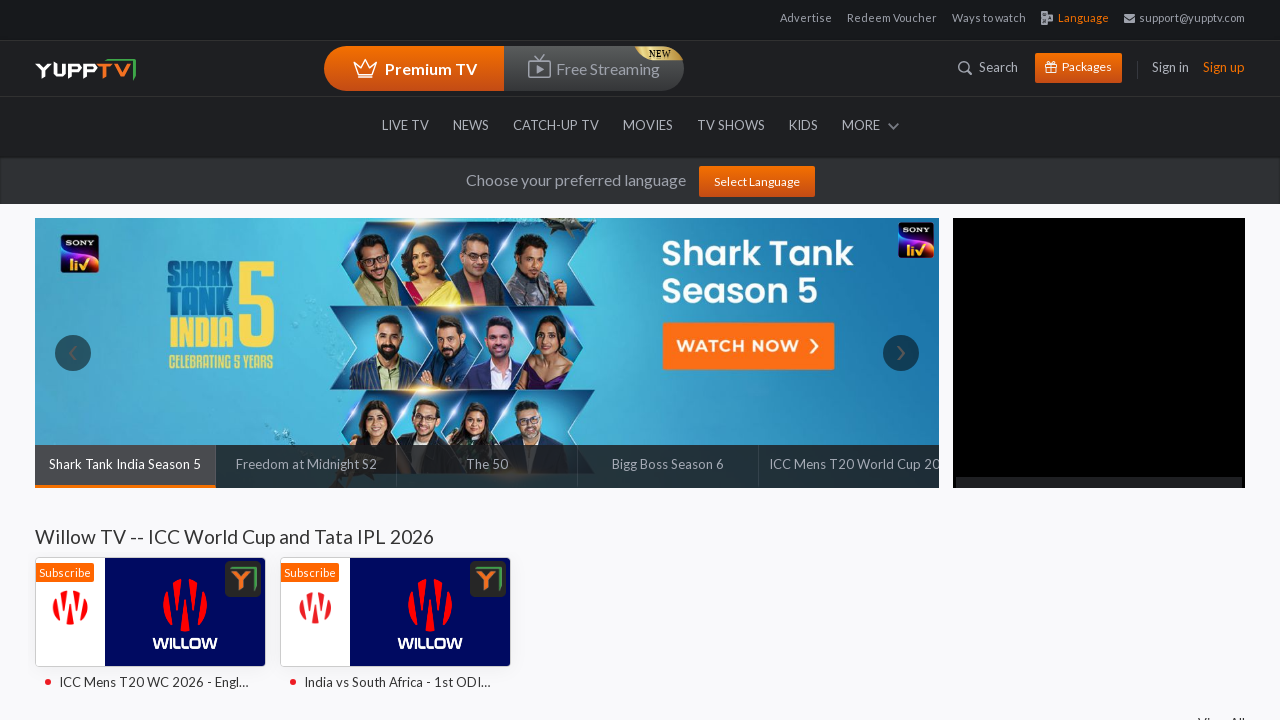

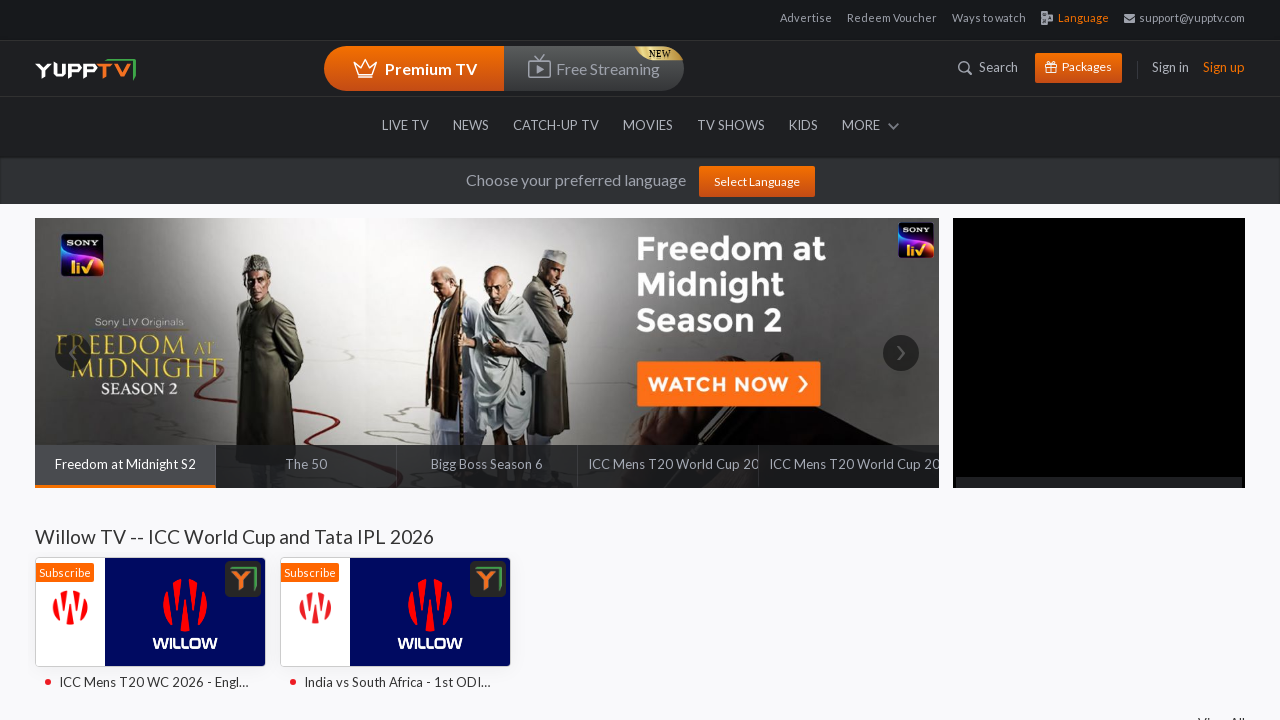